Tests a form submission flow by clicking a dynamically calculated link, then filling out a form with first name, last name, city, and country fields before submitting

Starting URL: http://suninjuly.github.io/find_link_text

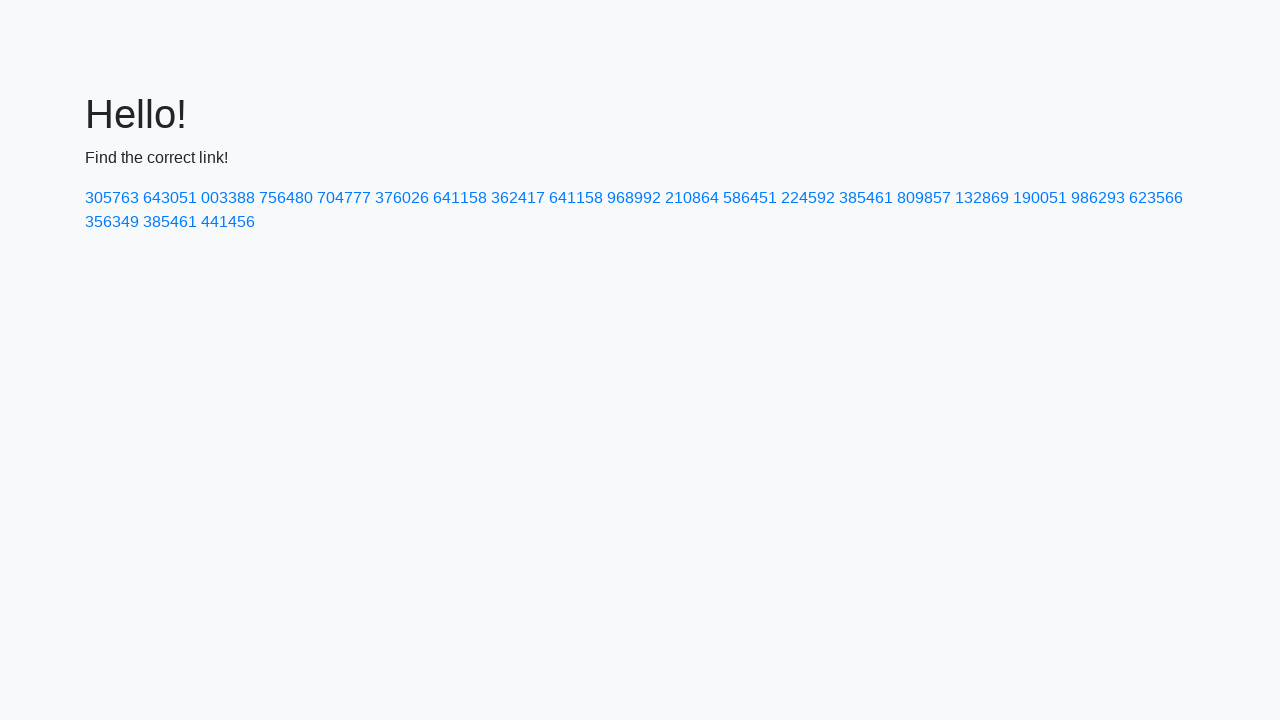

Clicked dynamically calculated link with text '224592' at (808, 198) on a:has-text('224592')
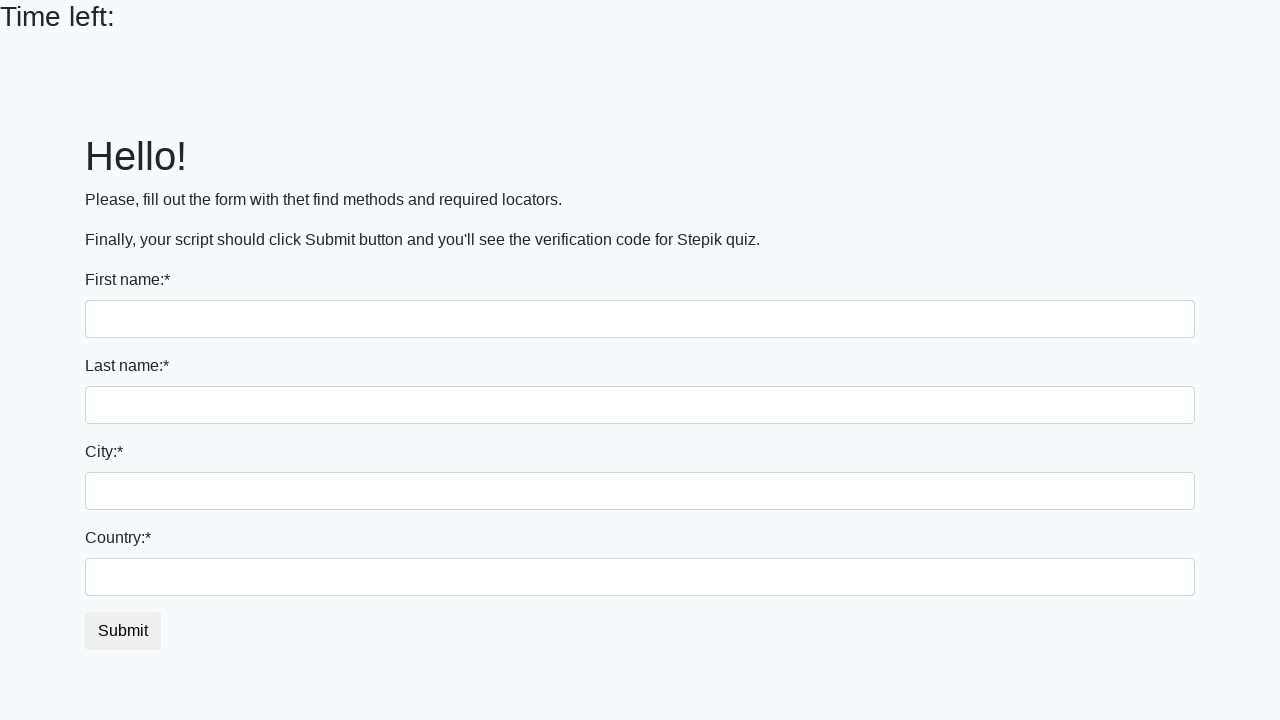

Filled first name field with 'Edwin' on input[name='first_name']
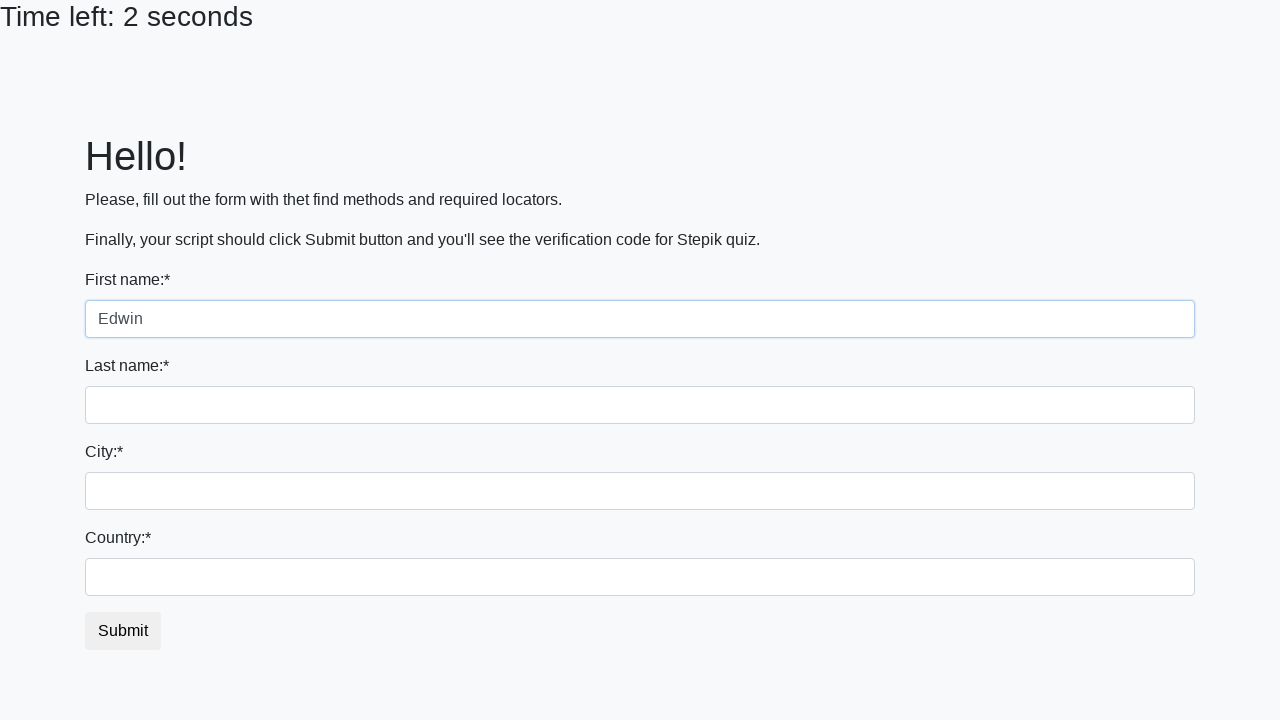

Filled last name field with 'Olsson' on input[name='last_name']
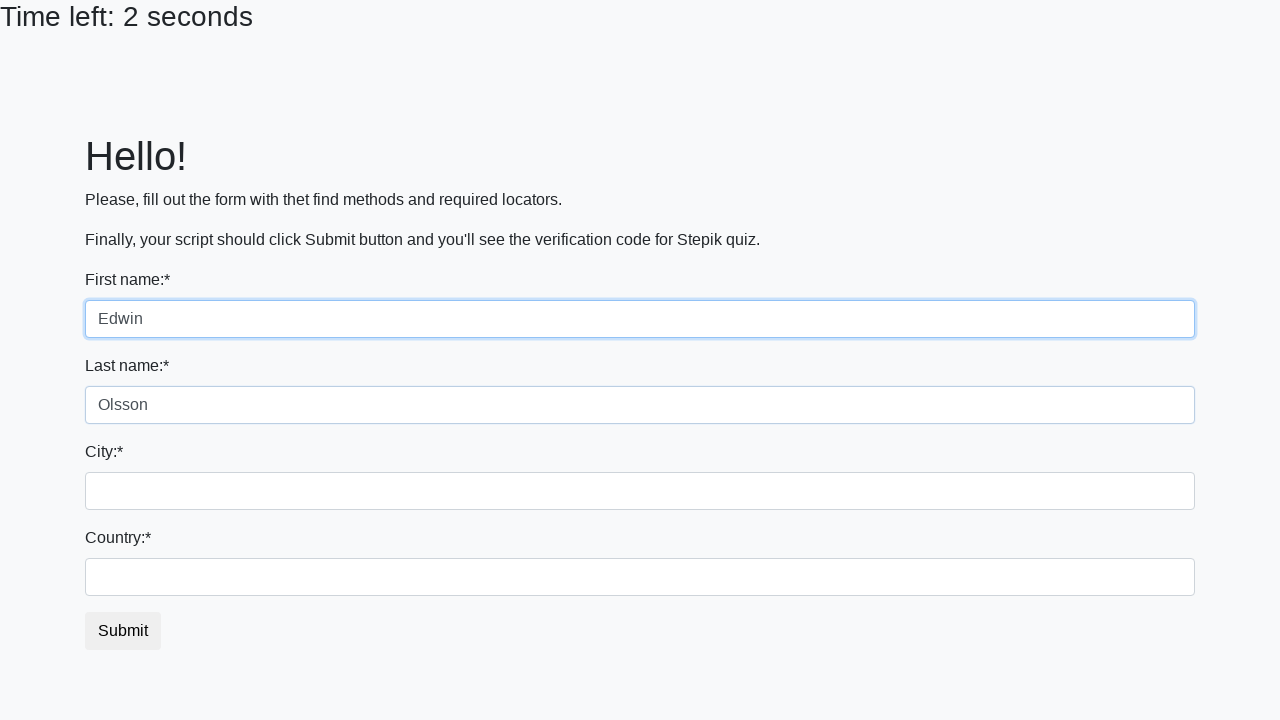

Filled city field with 'Stockholm' on .city
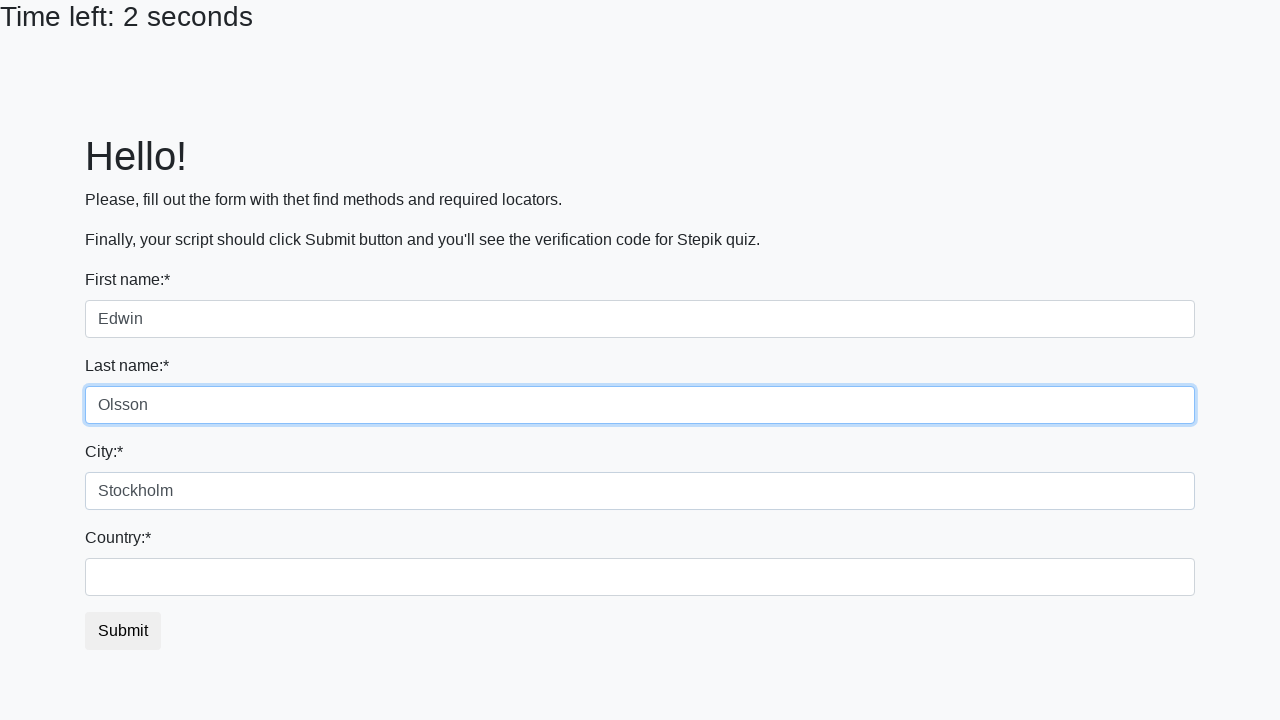

Filled country field with 'Sweden' on #country
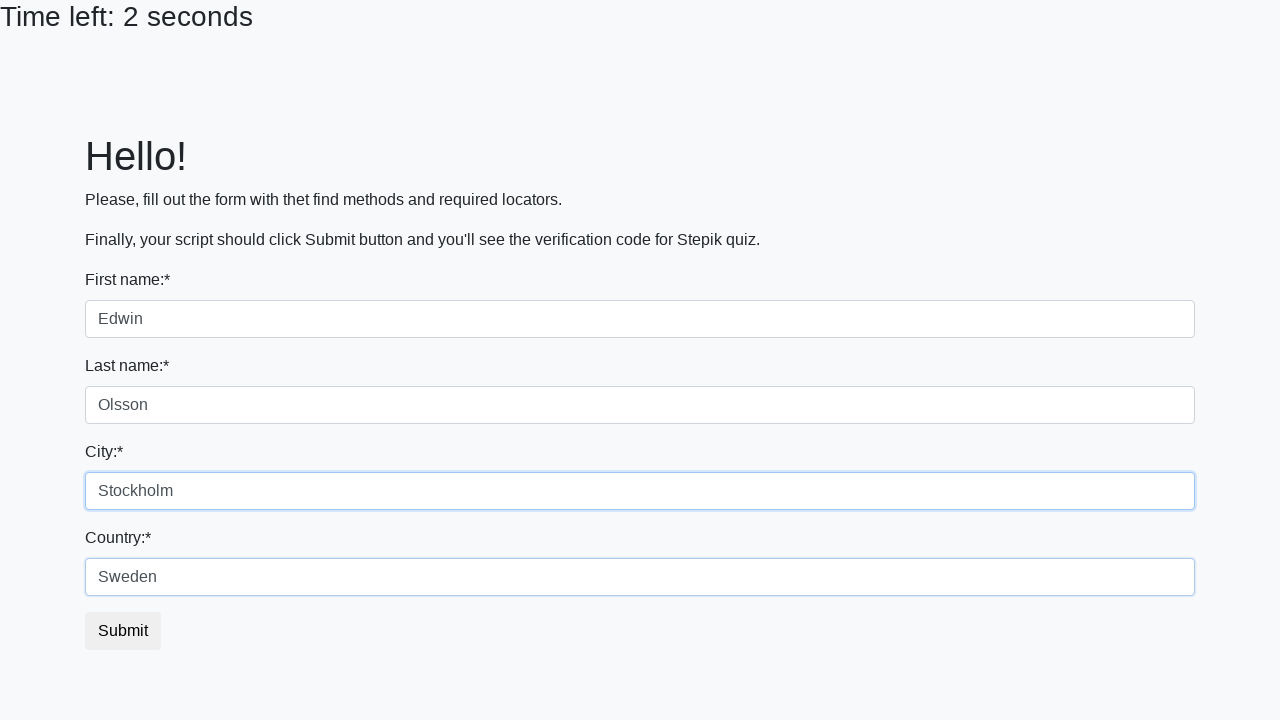

Clicked submit button to submit form at (123, 631) on .btn
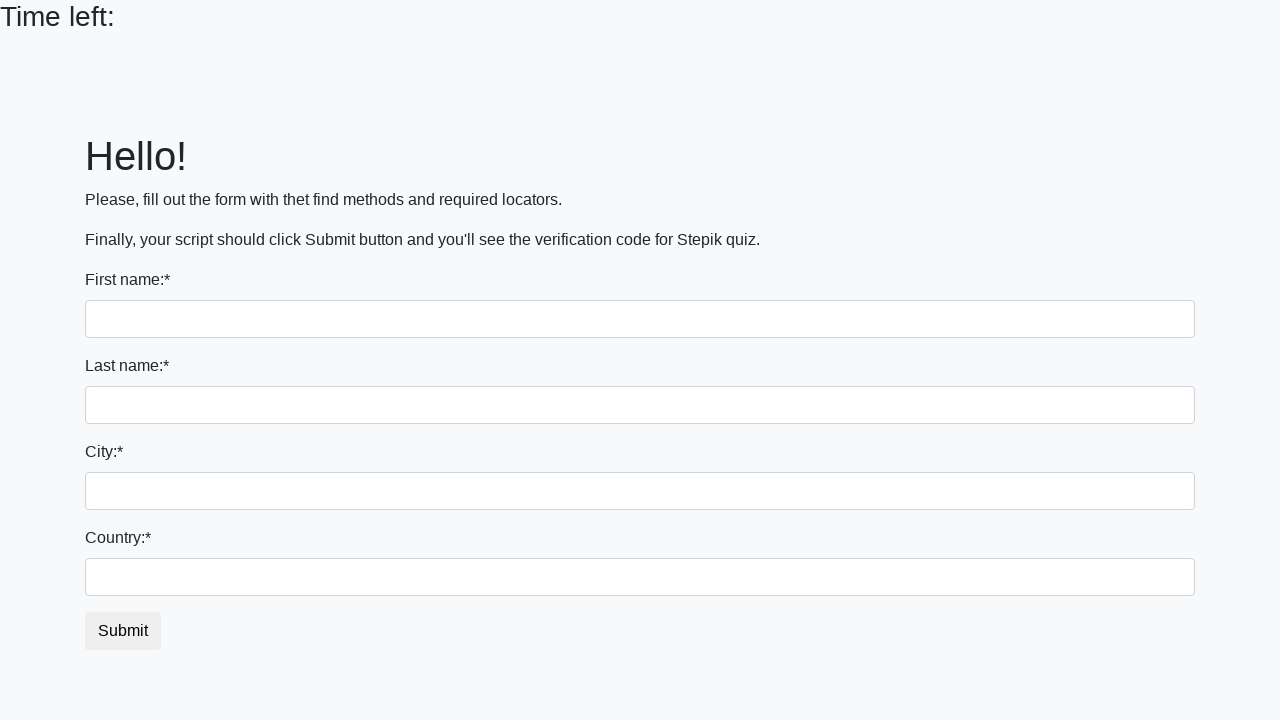

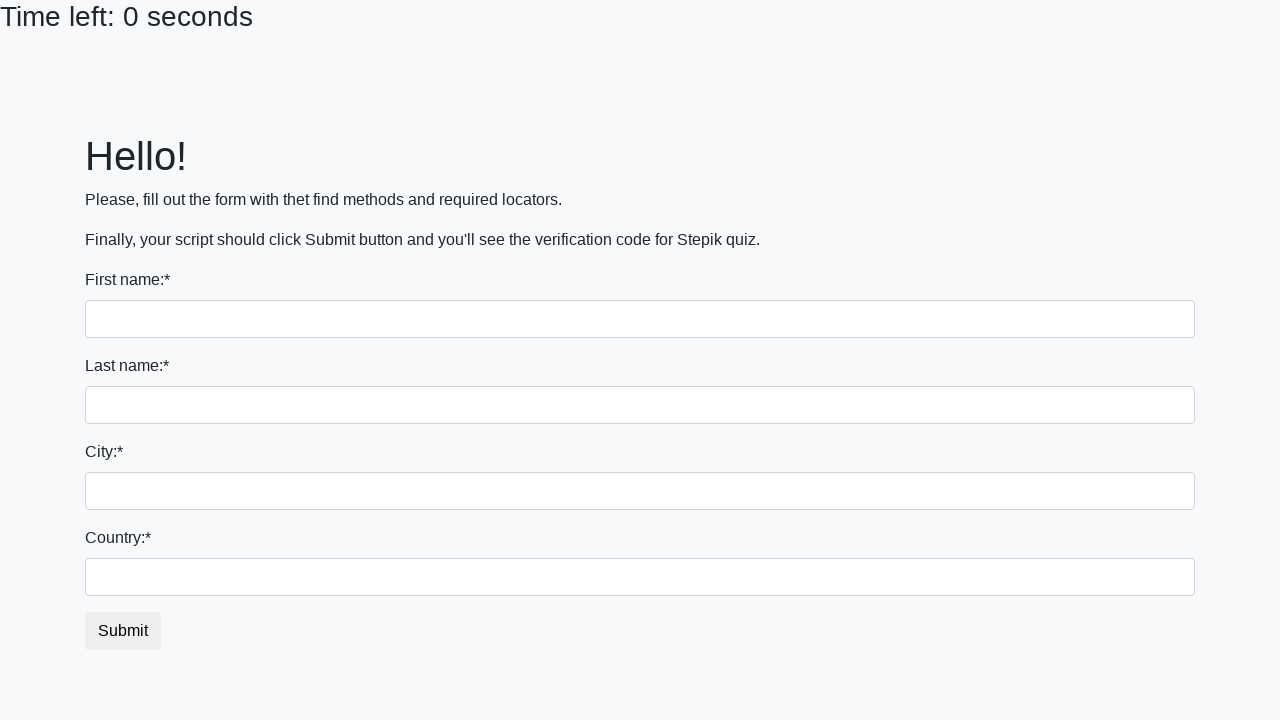